Tests searching for Java languages and examining the comments column in the search results.

Starting URL: http://www.99-bottles-of-beer.net/

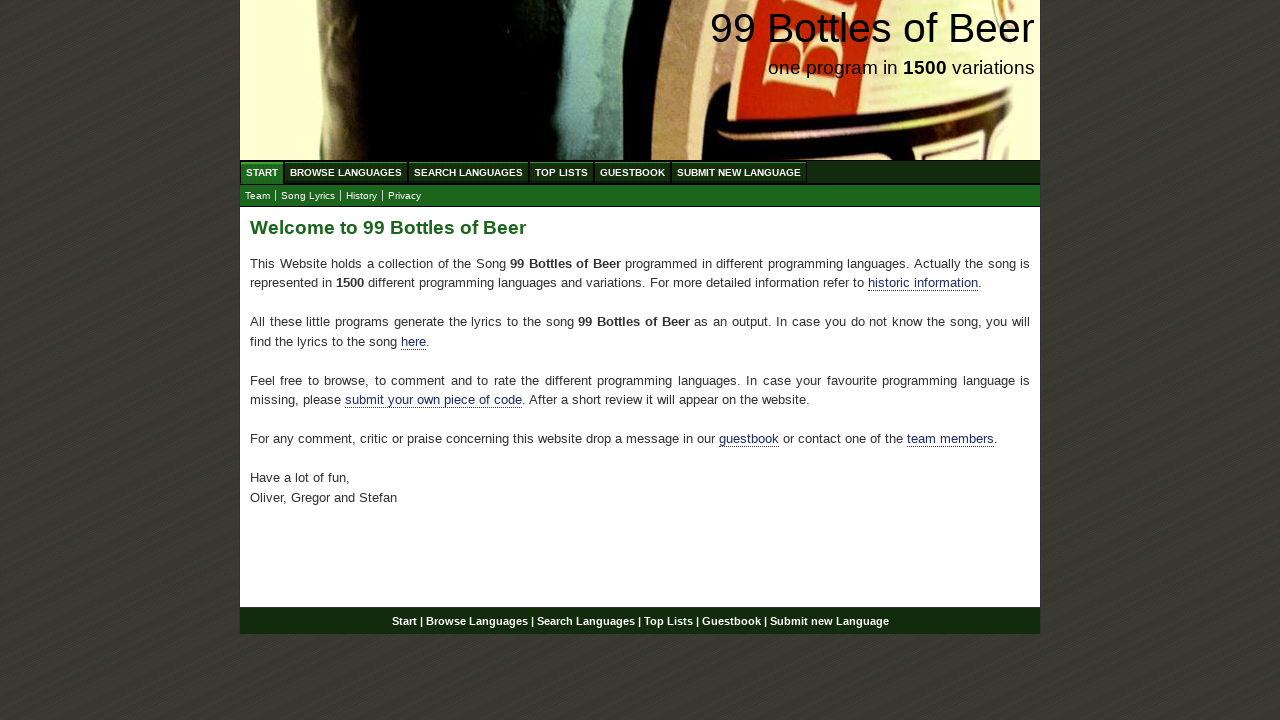

Clicked on Search link at (468, 172) on a[href='/search.html']
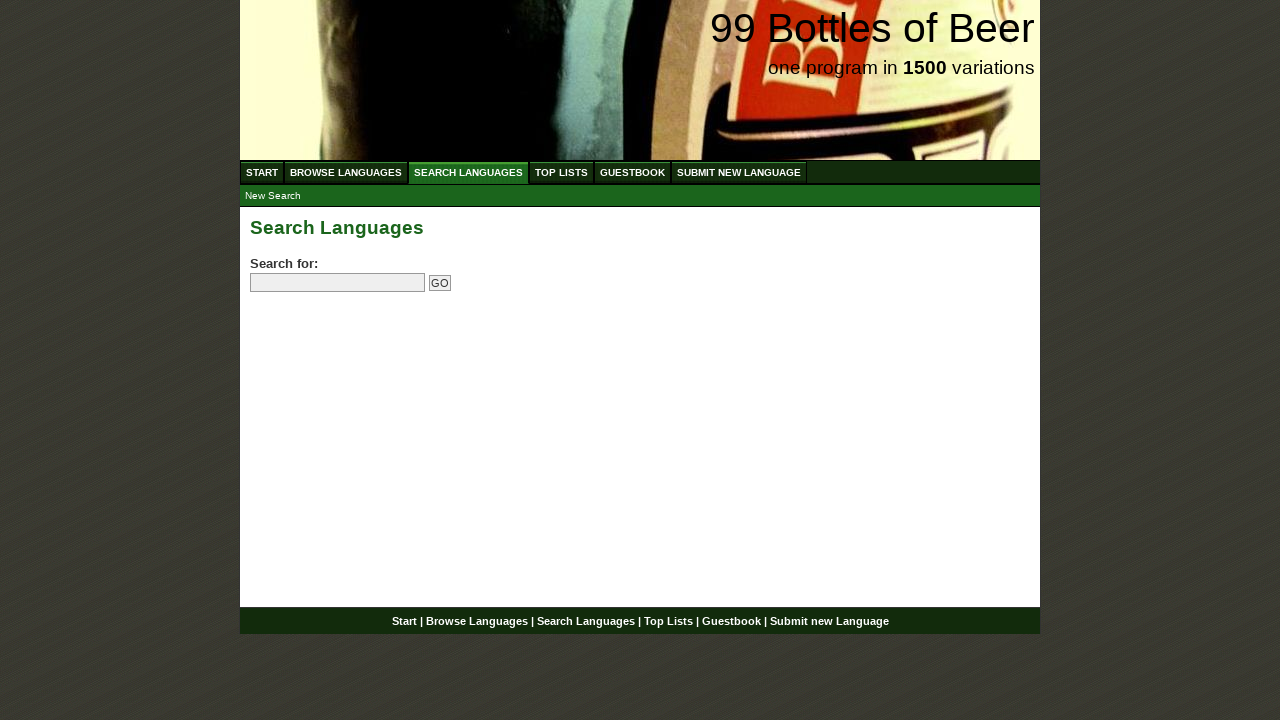

Filled search input with 'Java' on input[name='search']
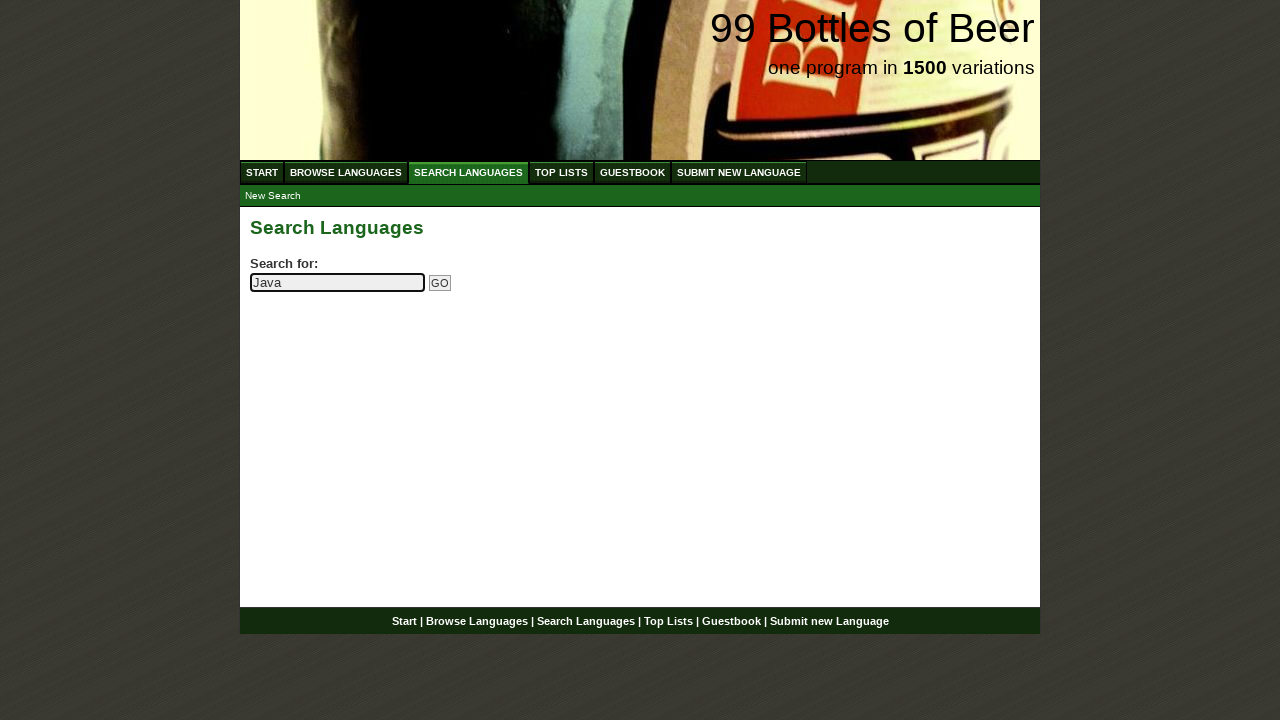

Clicked submit button to search for Java at (440, 283) on input[name='submitsearch']
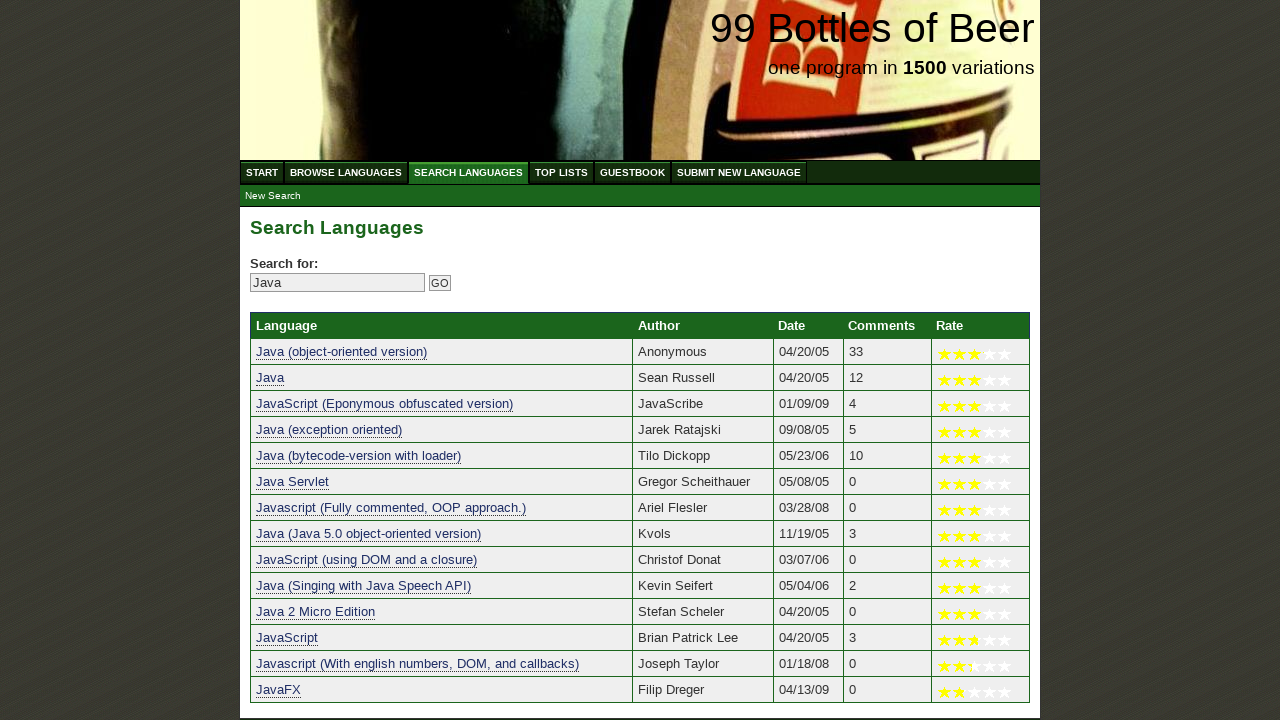

Search results table loaded successfully
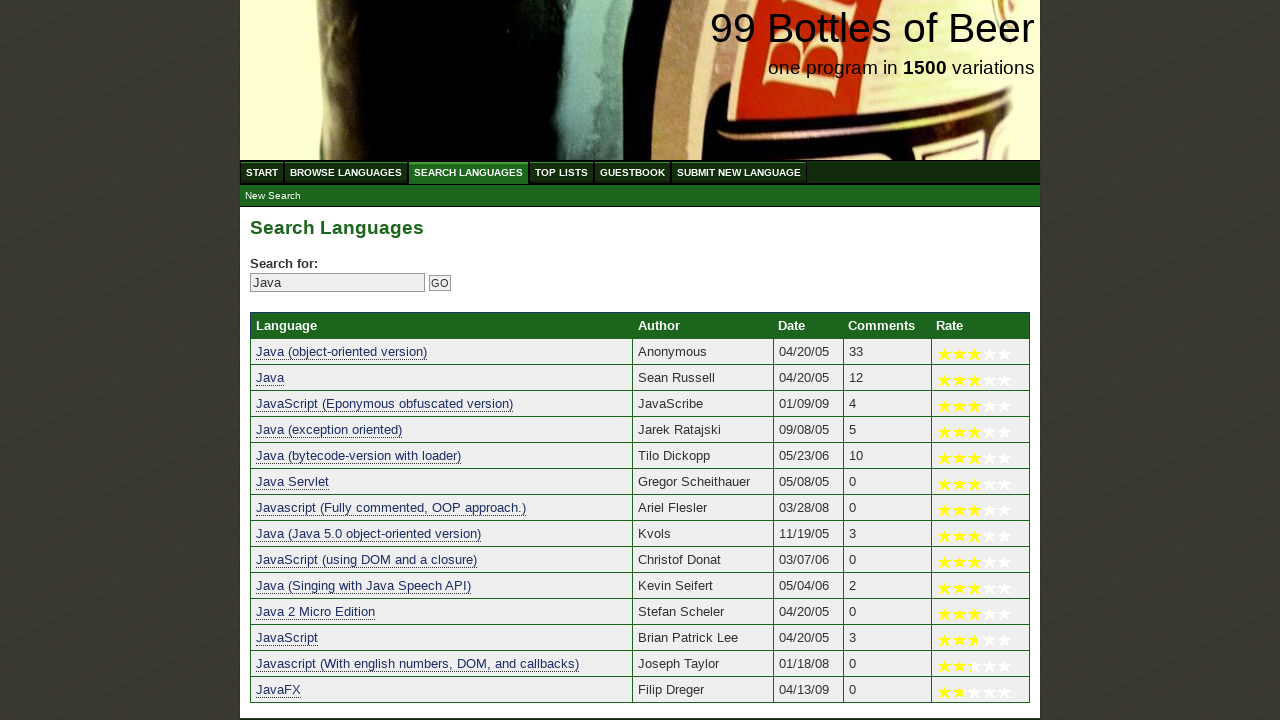

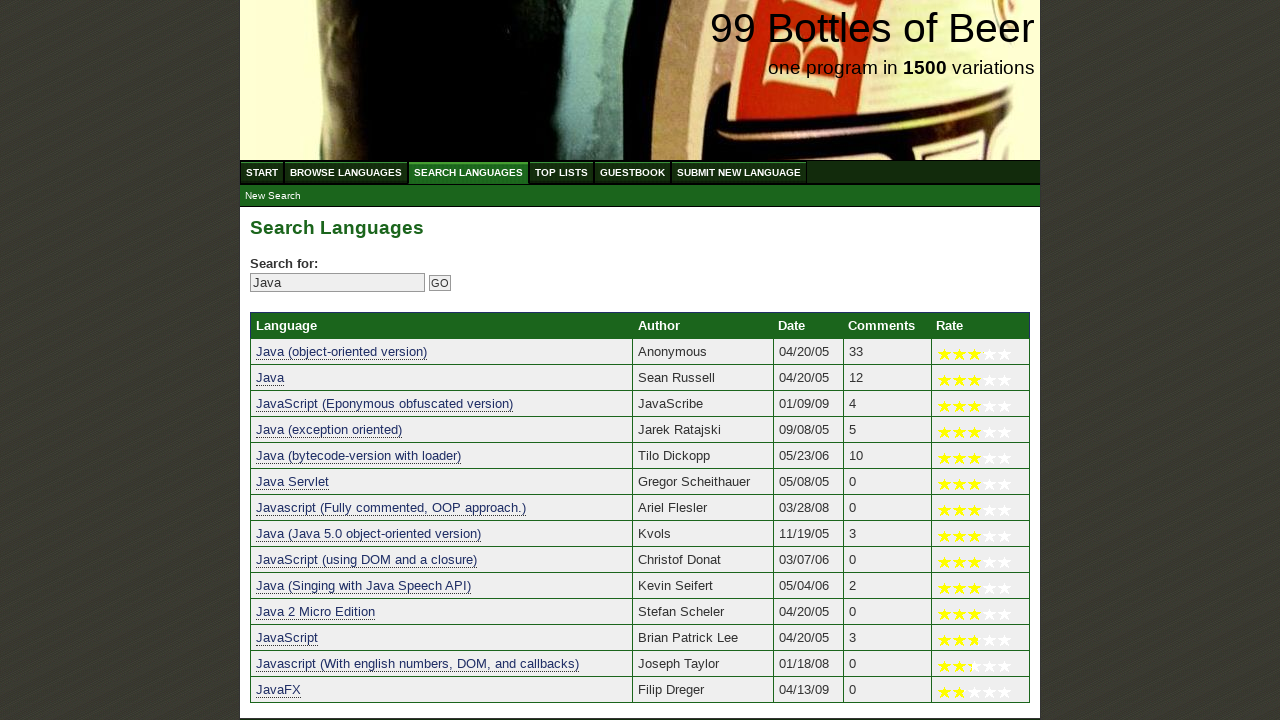